Opens the Flipkart website and maximizes the browser window. This is a basic browser launch test to verify the page loads successfully.

Starting URL: https://www.flipkart.com/

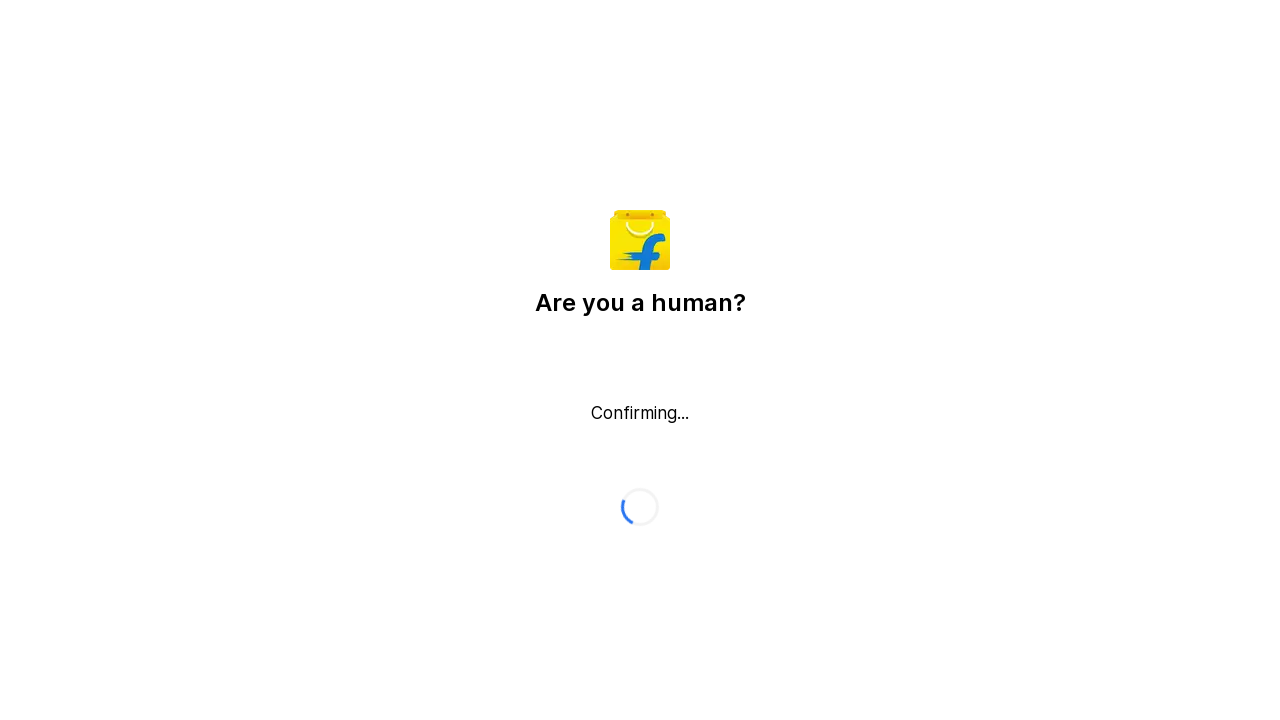

Waited for page DOM content to load on Flipkart website
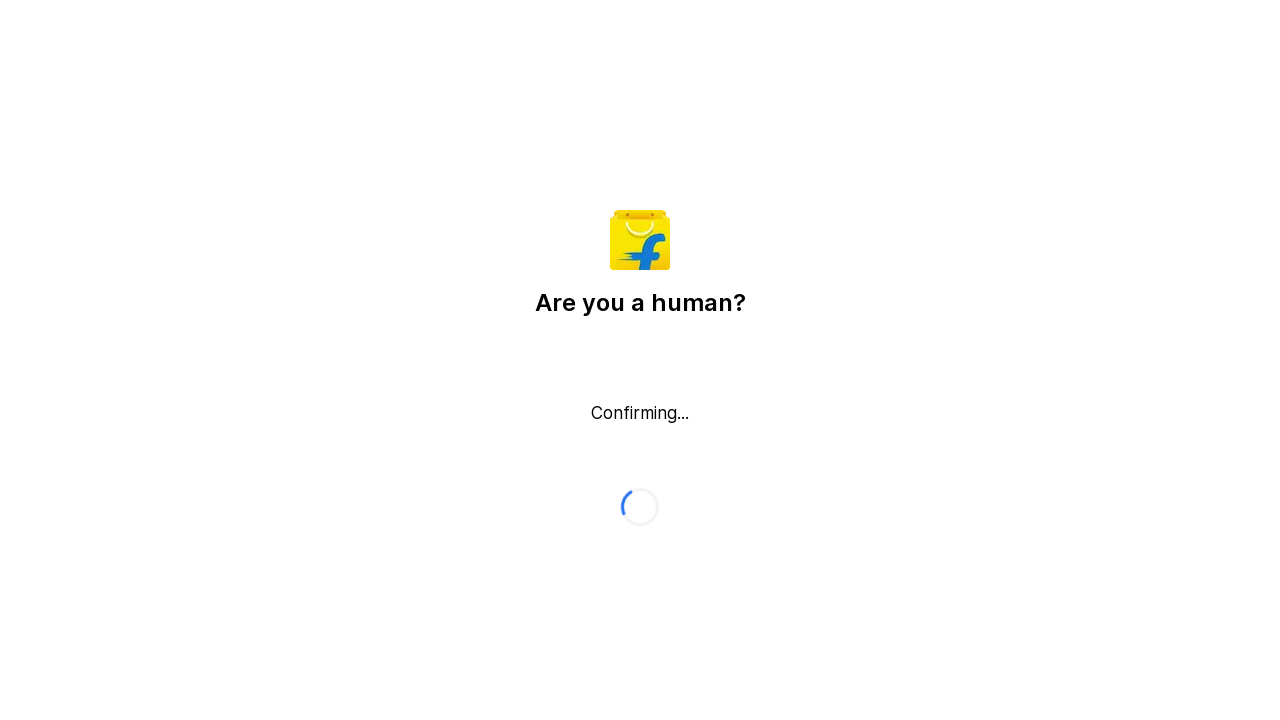

Verified body element is present on Flipkart homepage
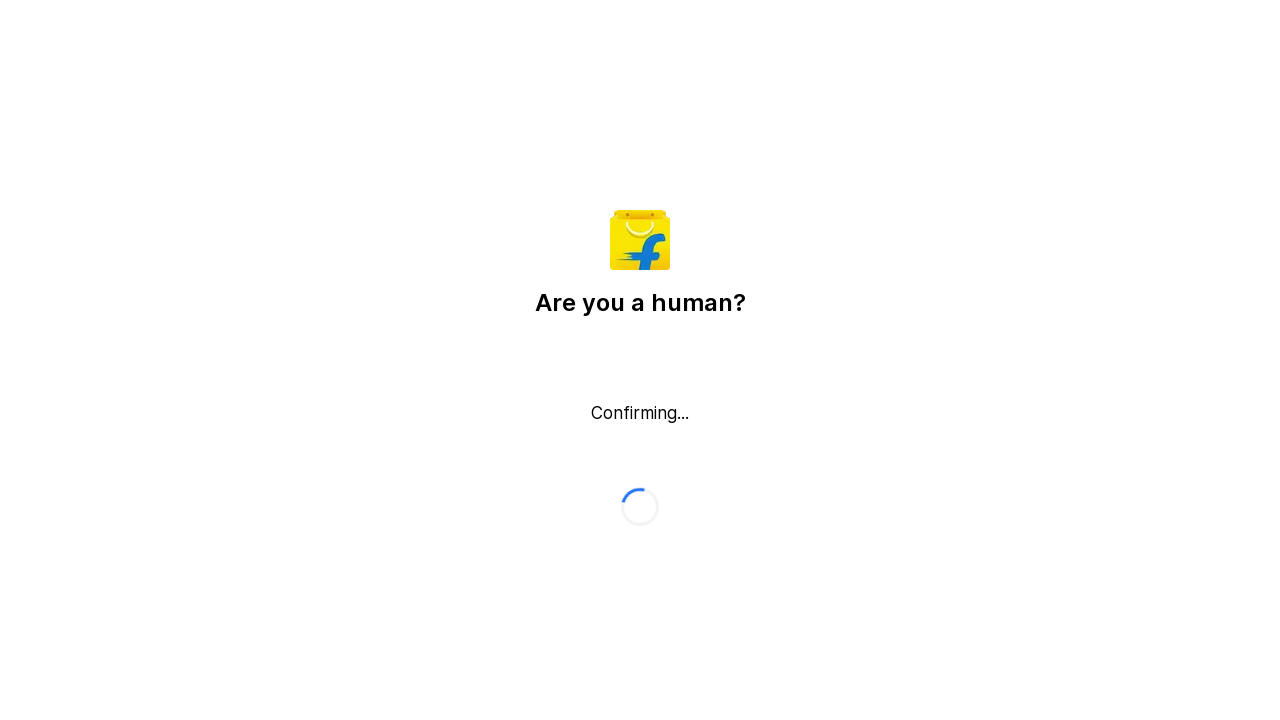

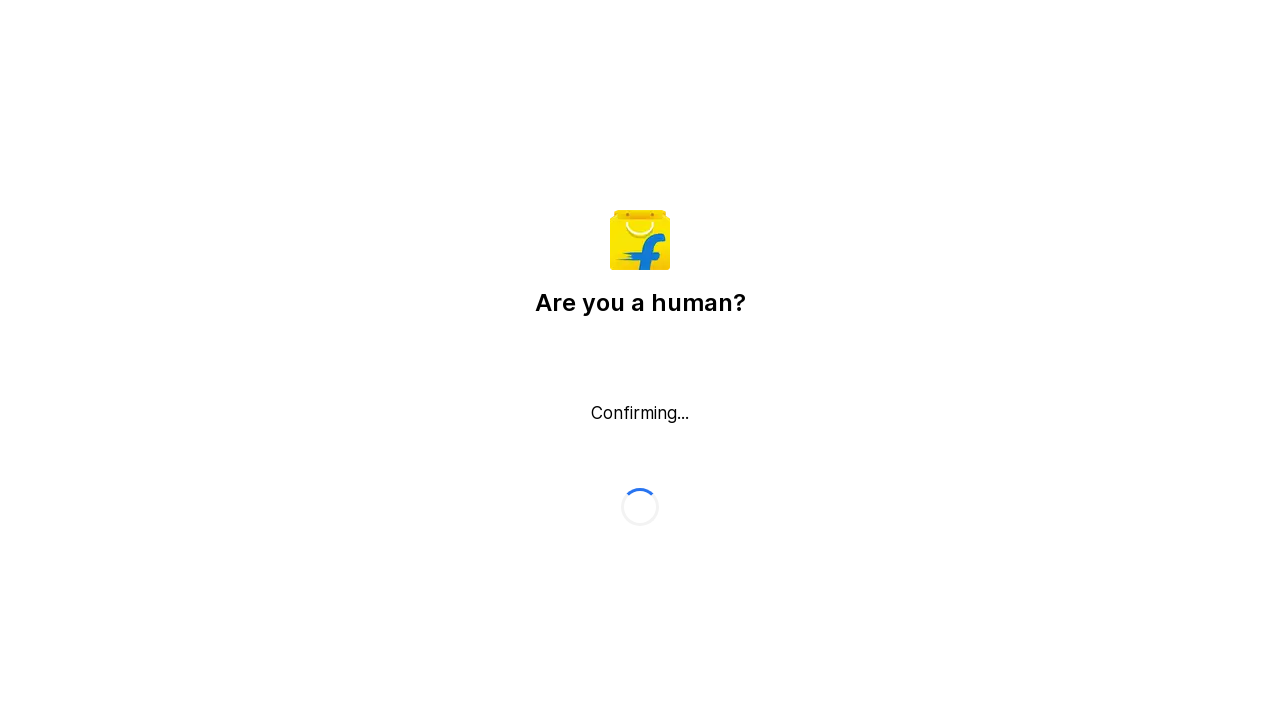